Tests data persistence after page reload - todos and their completion state are preserved

Starting URL: https://demo.playwright.dev/todomvc

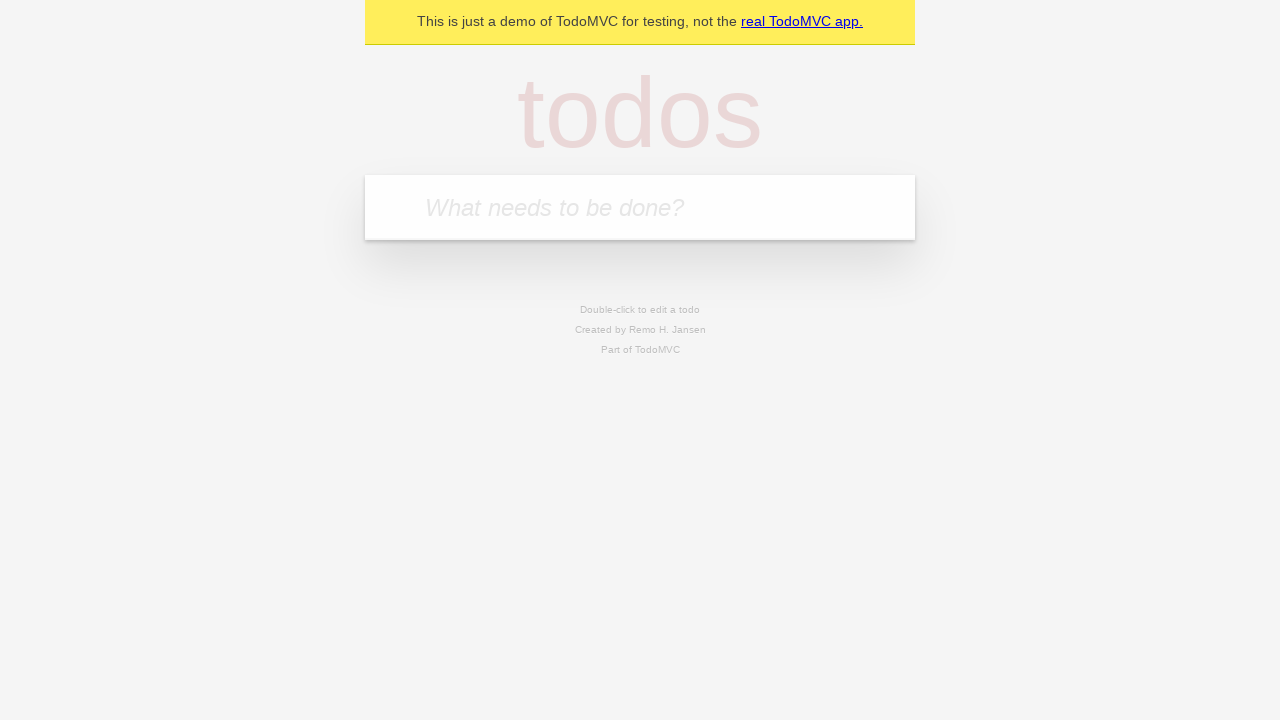

Located the 'What needs to be done?' input field
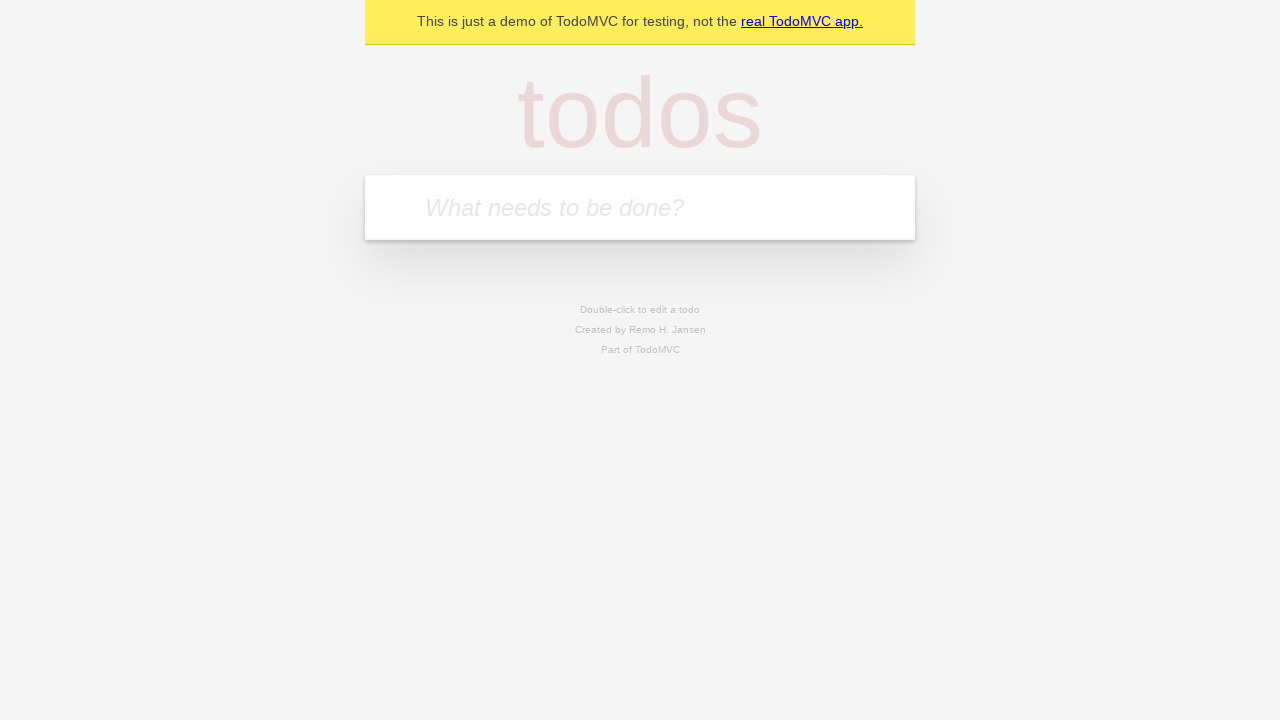

Filled first todo input with 'buy some cheese' on internal:attr=[placeholder="What needs to be done?"i]
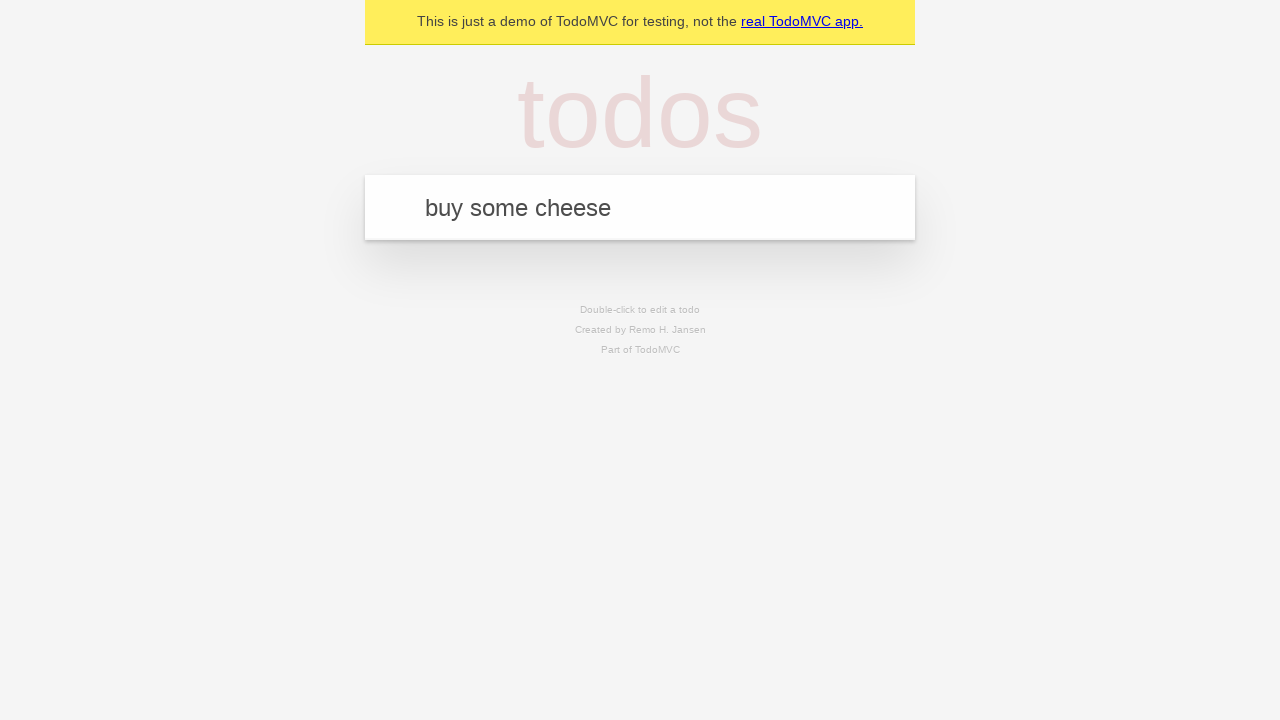

Pressed Enter to create first todo on internal:attr=[placeholder="What needs to be done?"i]
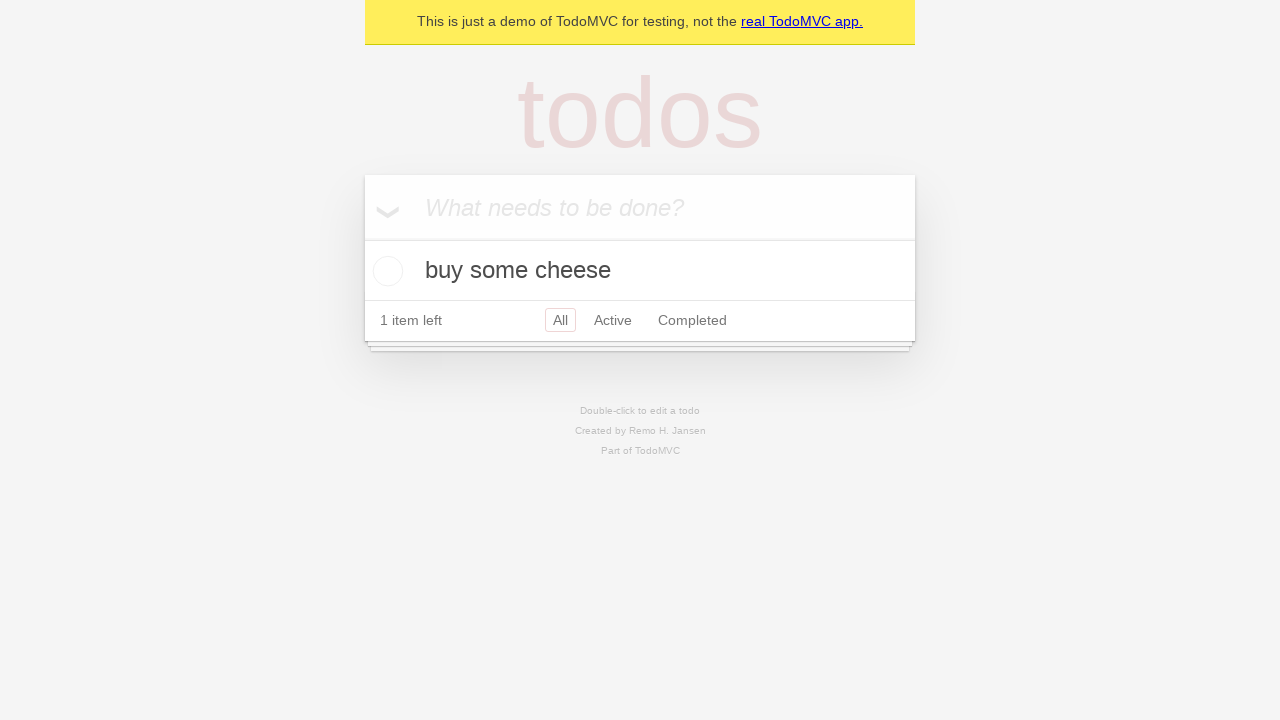

Filled second todo input with 'feed the cat' on internal:attr=[placeholder="What needs to be done?"i]
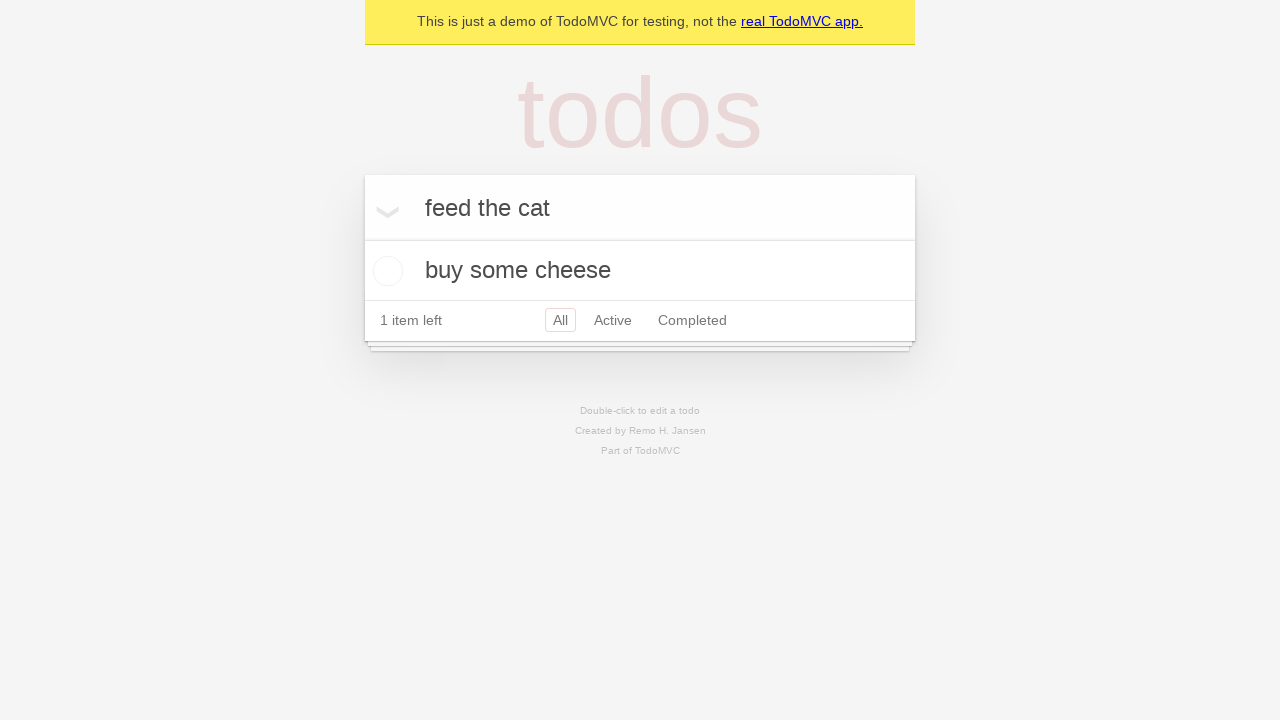

Pressed Enter to create second todo on internal:attr=[placeholder="What needs to be done?"i]
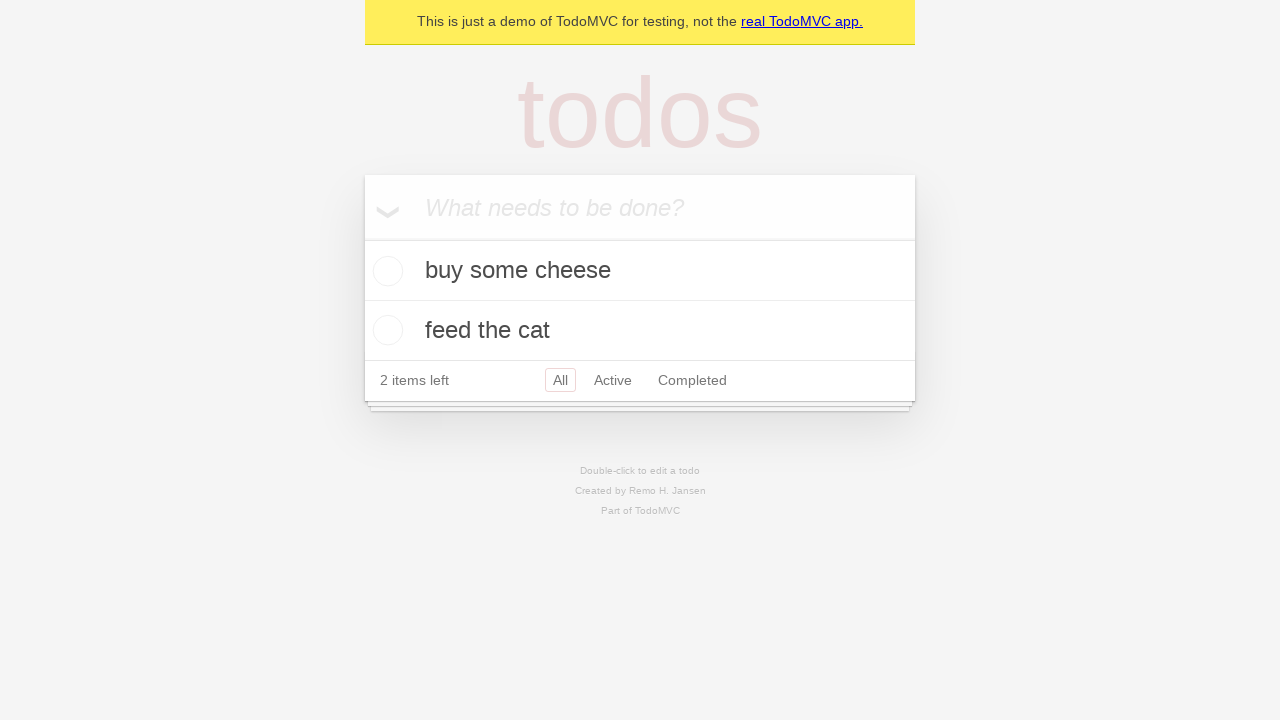

Waited for both todo items to appear in the DOM
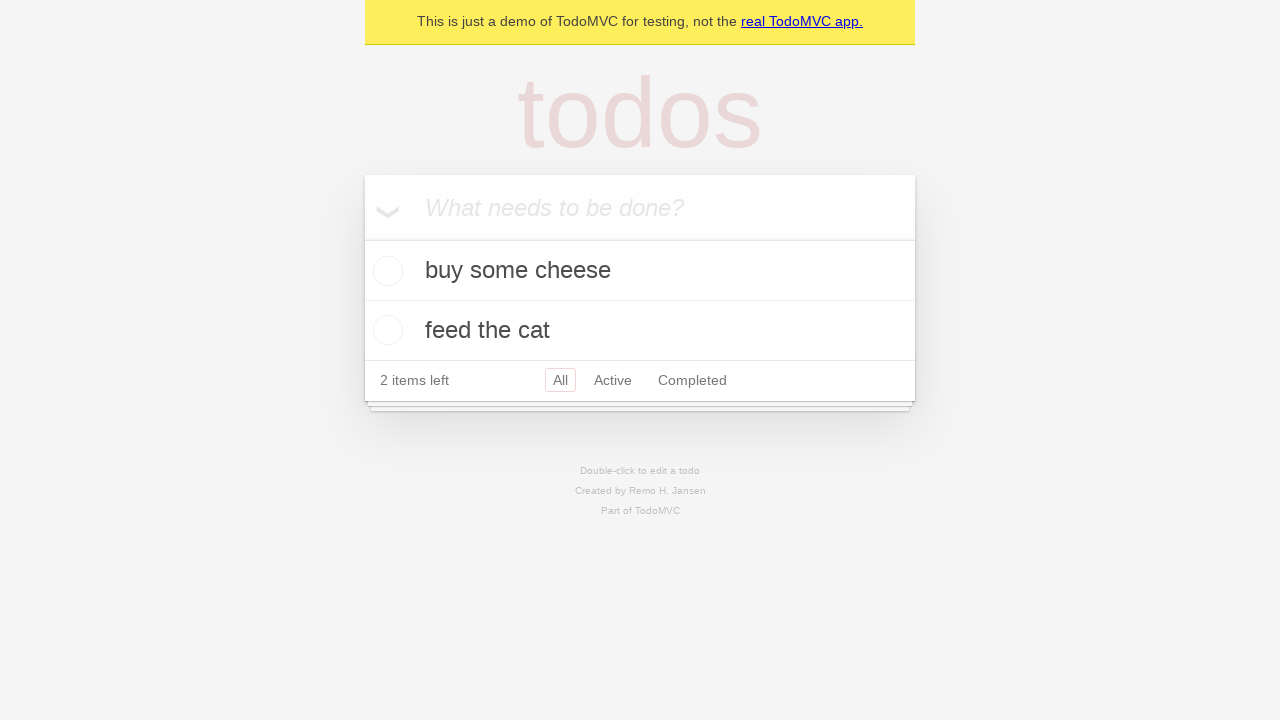

Located all todo items
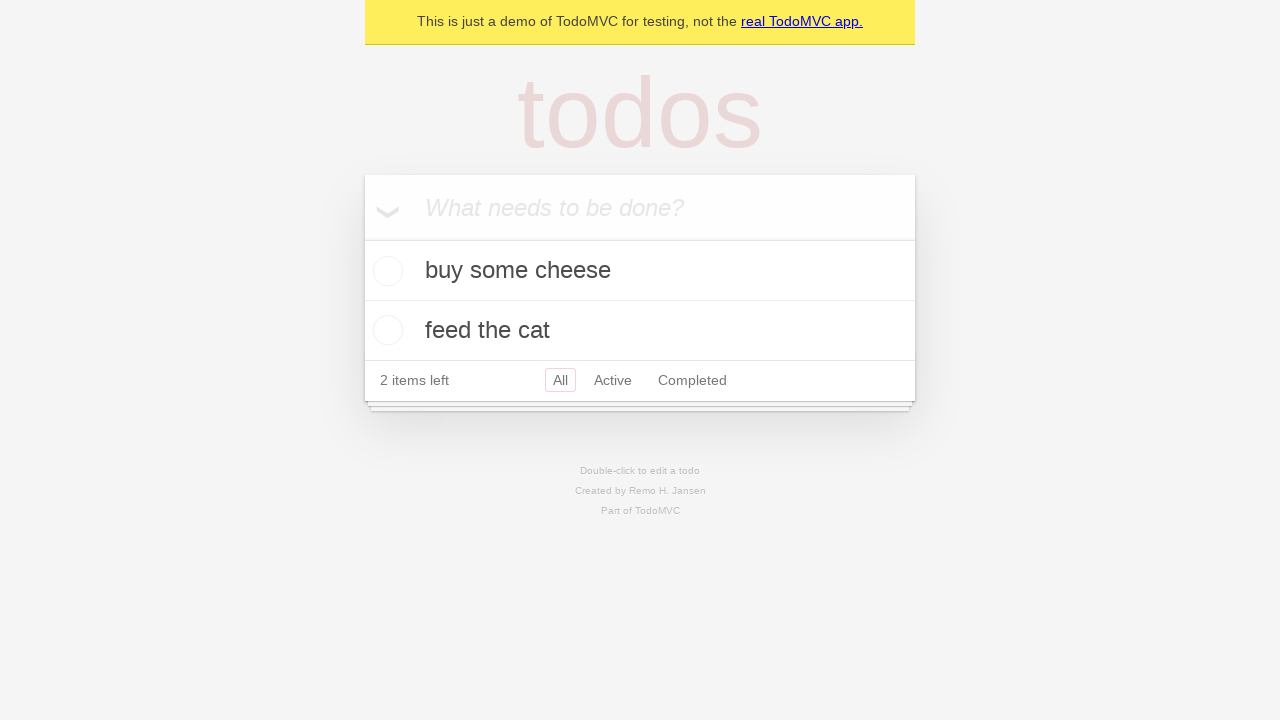

Located checkbox for first todo item
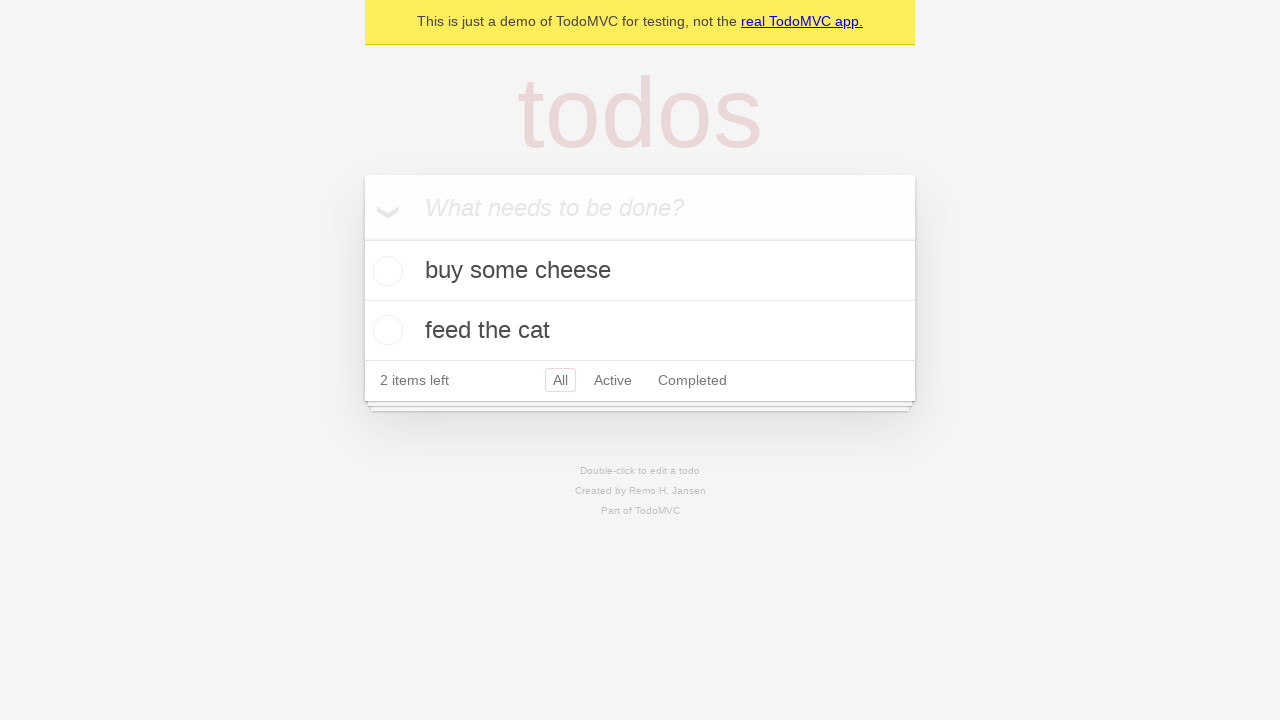

Checked the first todo item at (385, 271) on internal:testid=[data-testid="todo-item"s] >> nth=0 >> internal:role=checkbox
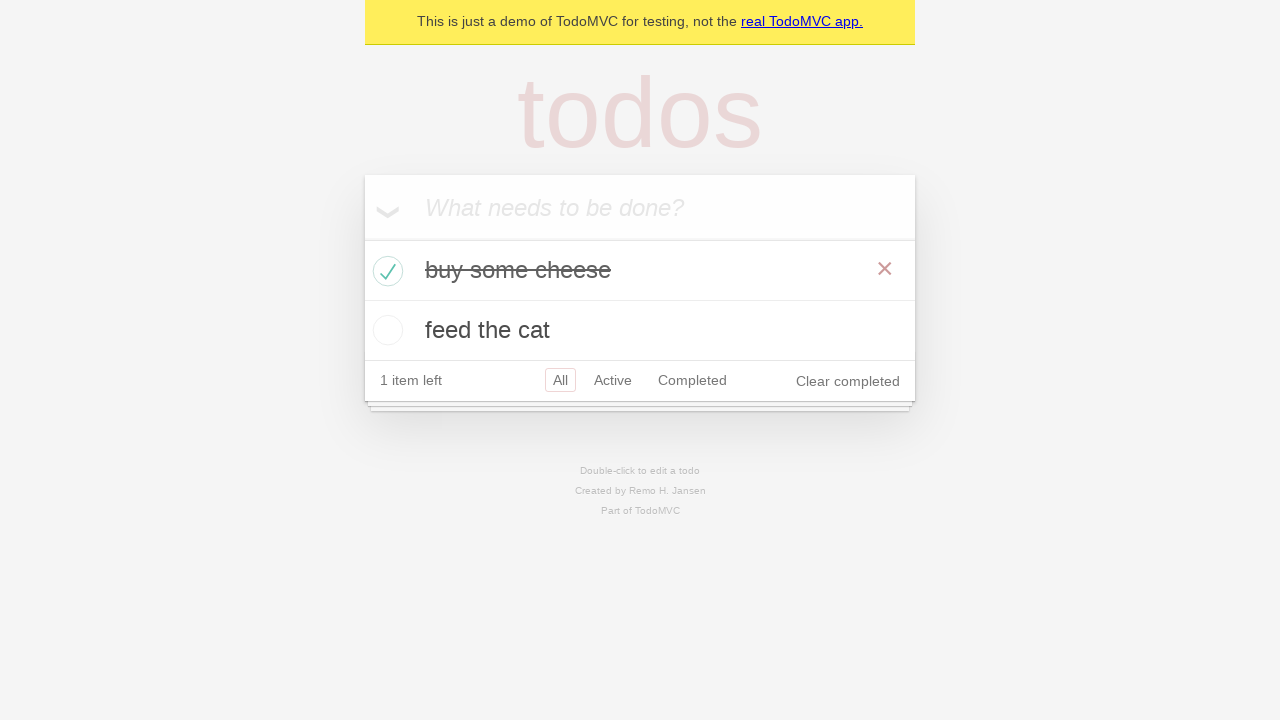

Reloaded the page to test data persistence
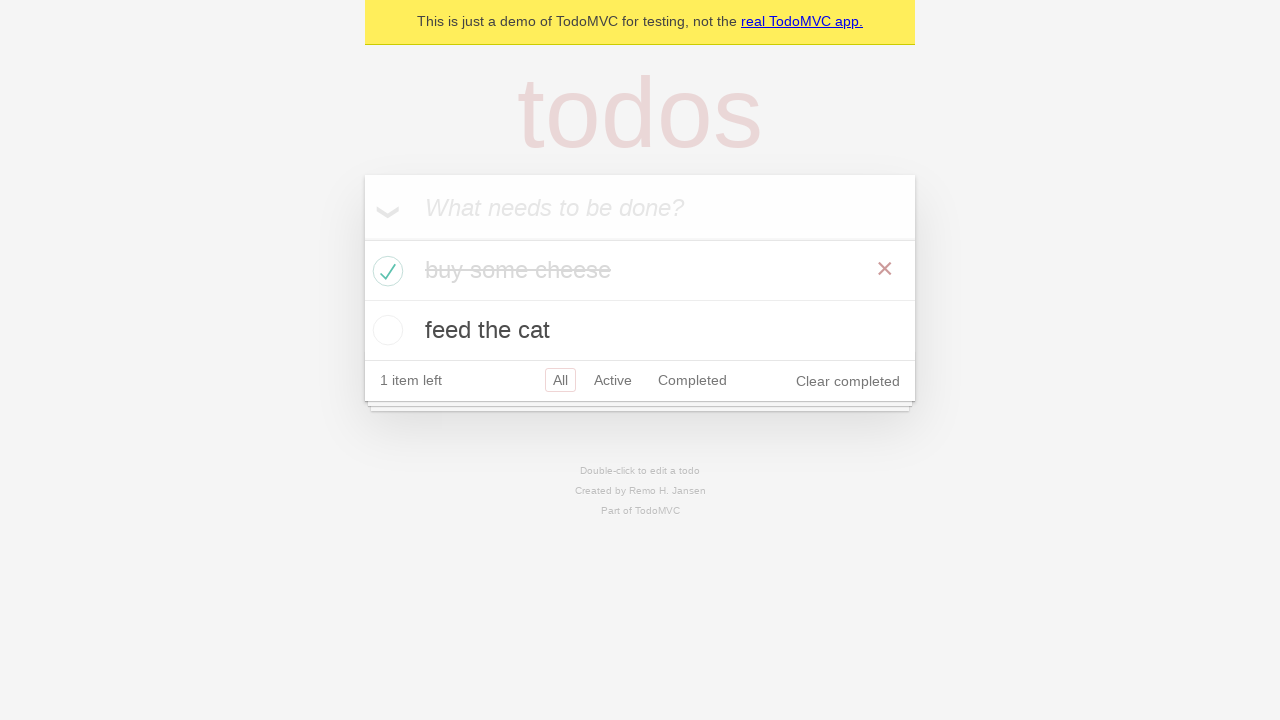

Waited for todo items to reload after page refresh
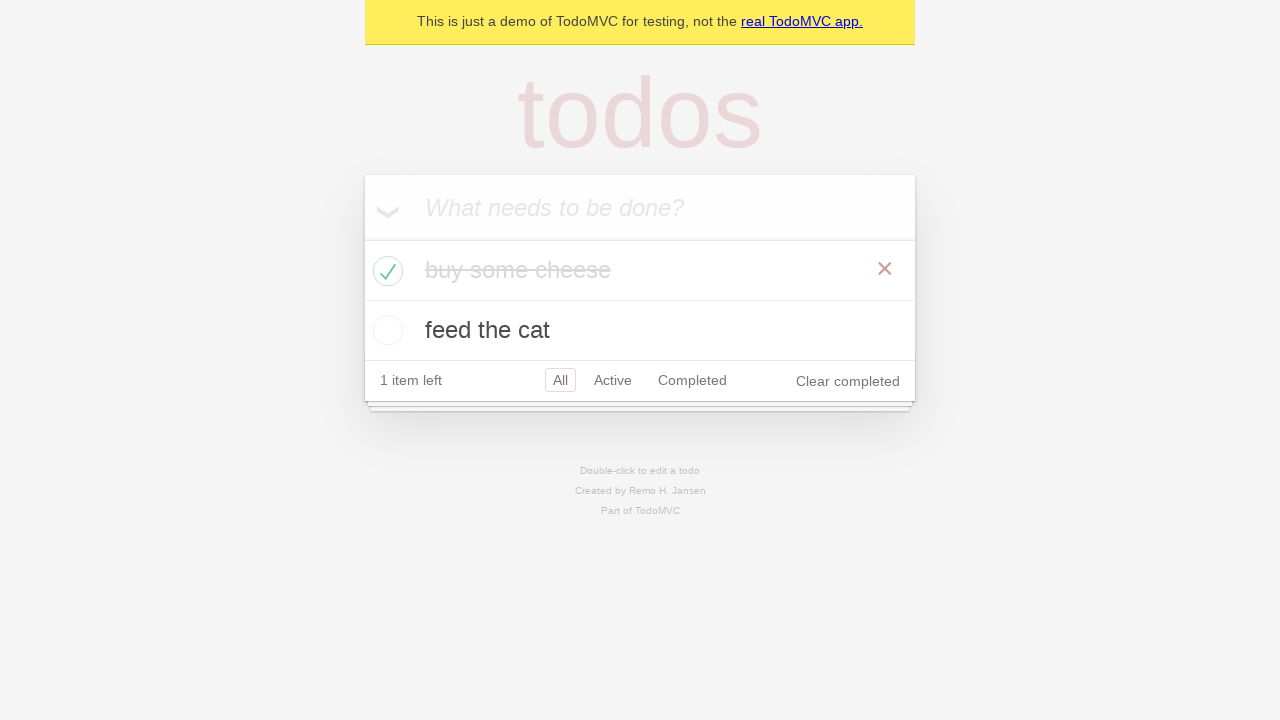

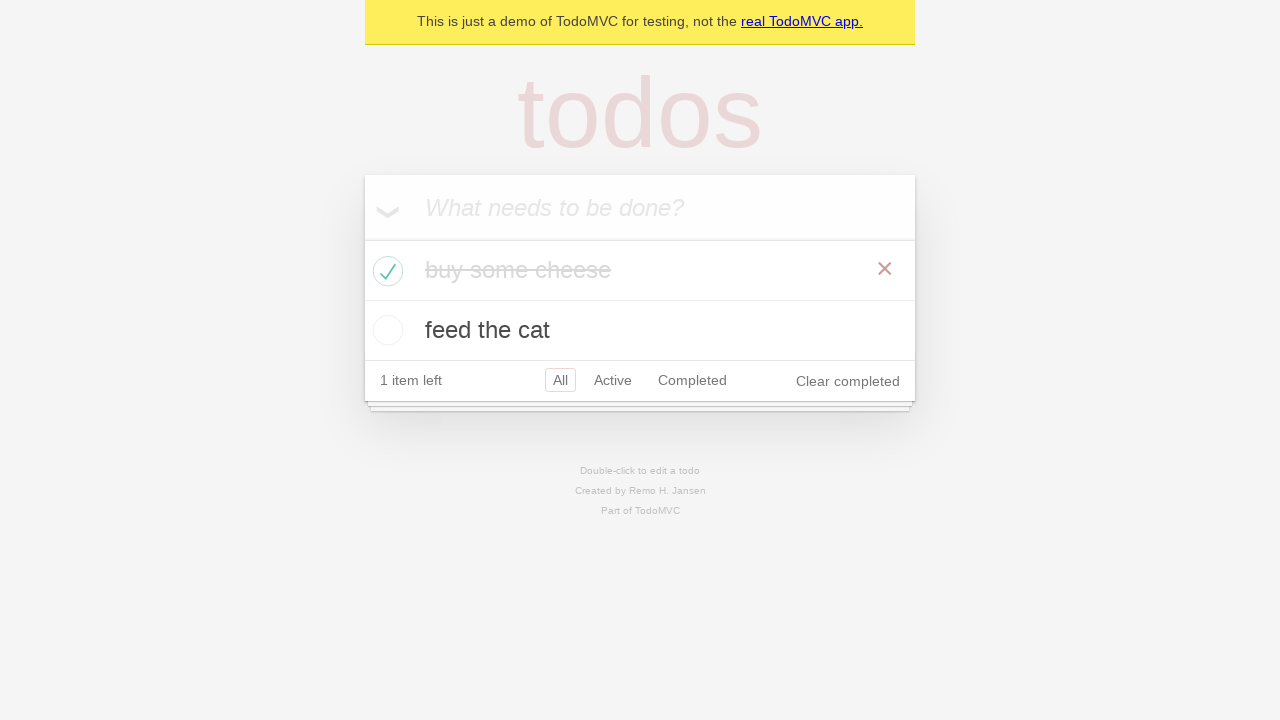